Tests different click interactions on a demo page including dynamic click and double click, verifying that appropriate messages are displayed after each action.

Starting URL: https://demoqa.com/buttons

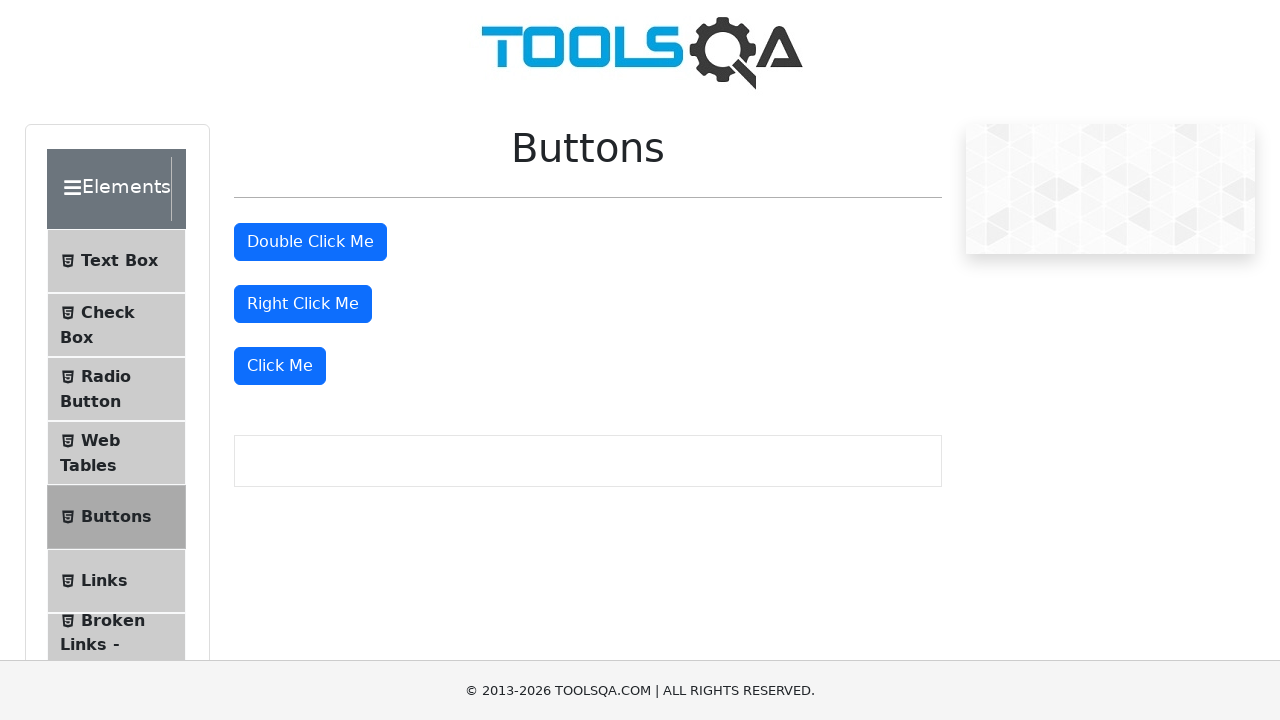

Set viewport size to 1800x1200
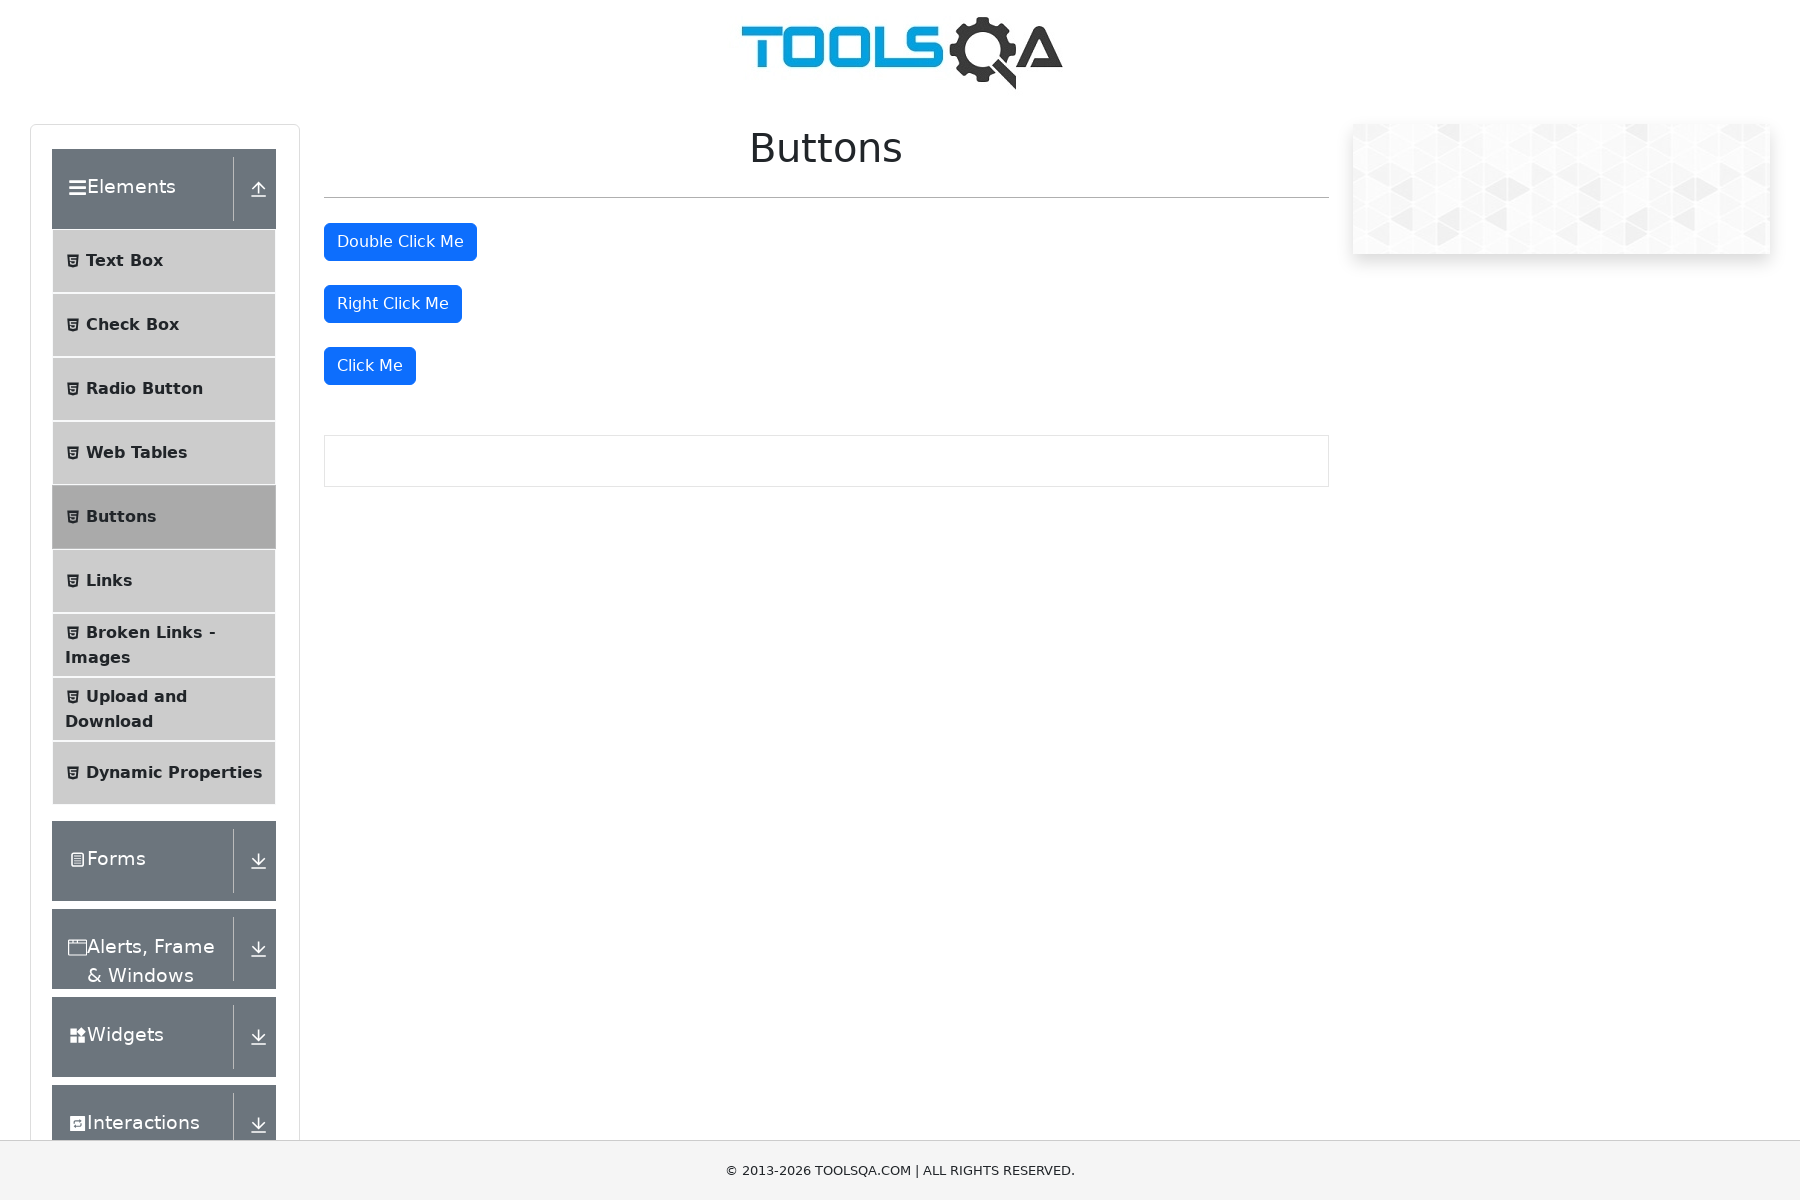

Clicked the third 'Click Me' button for dynamic click test at (370, 366) on text=Click Me >> nth=2
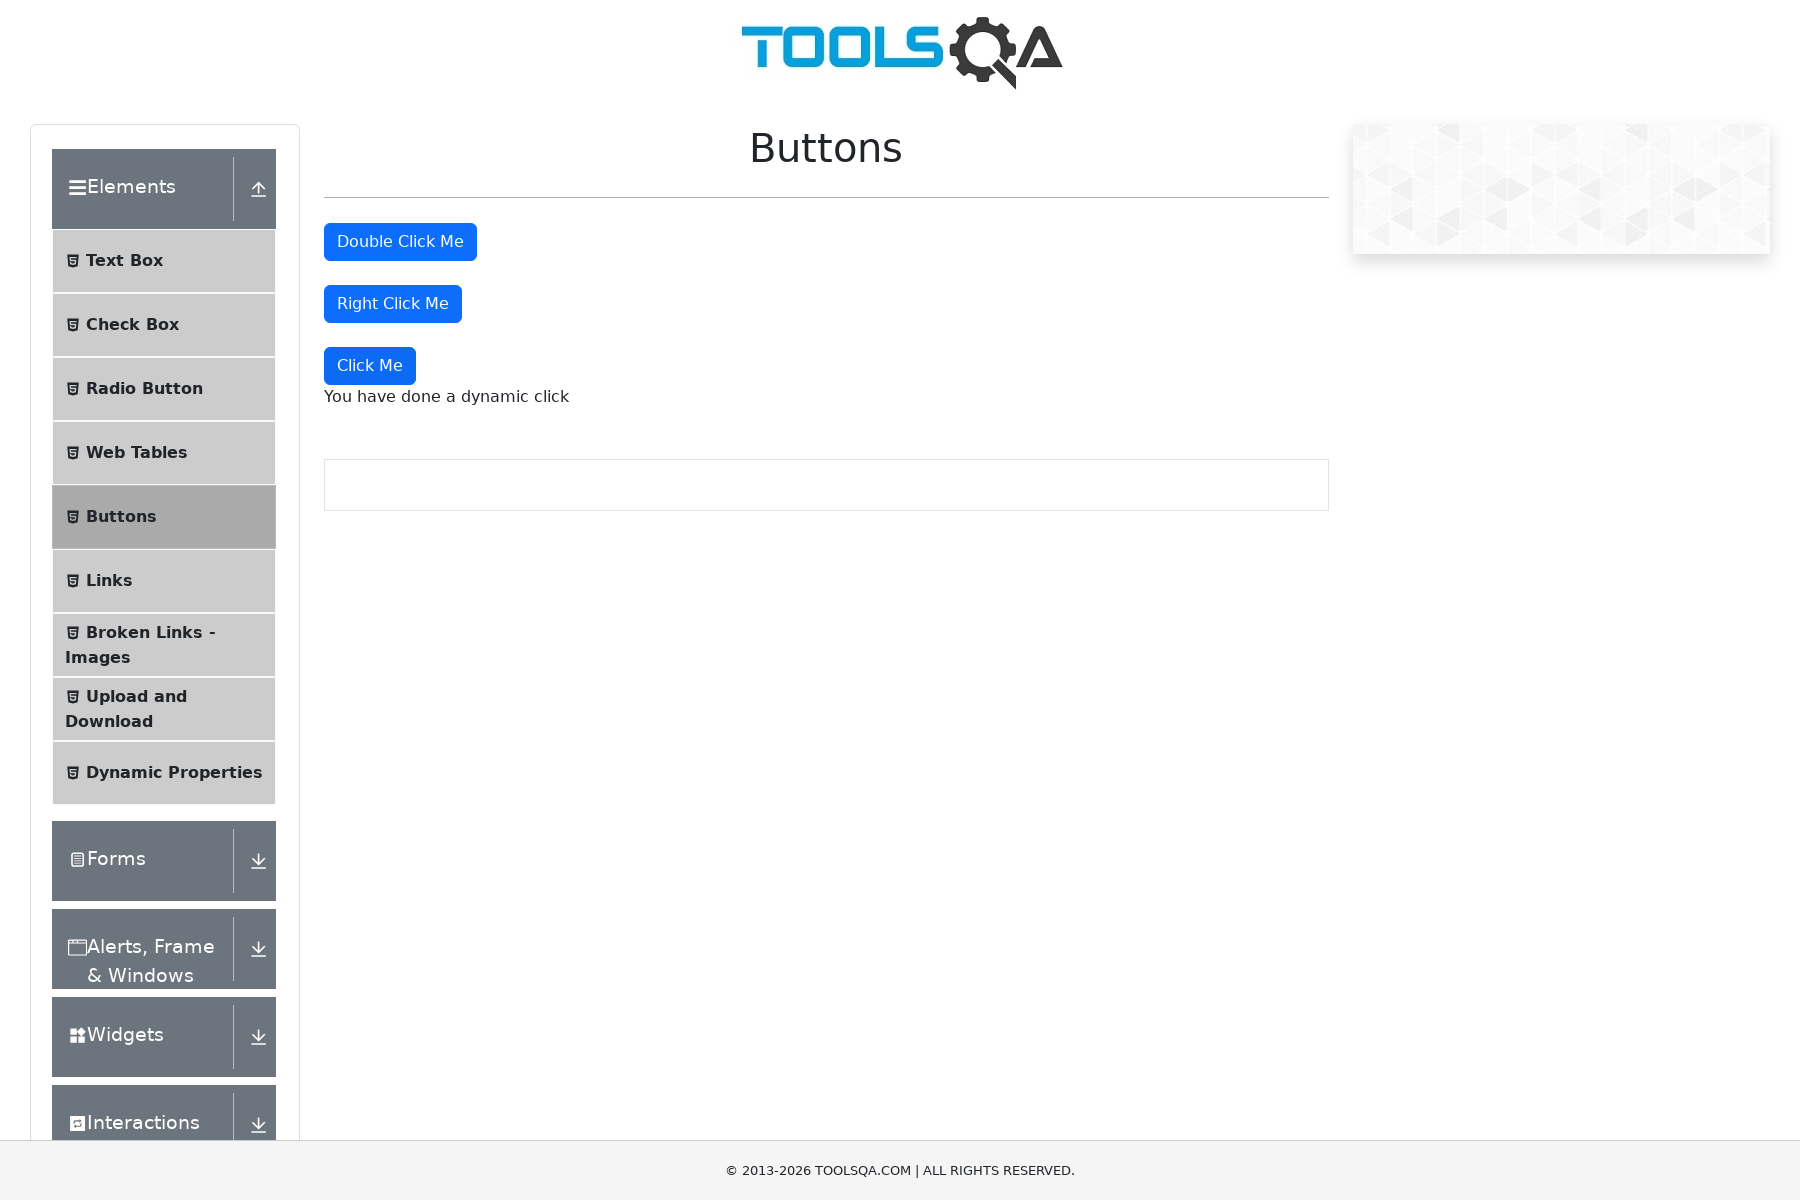

Verified dynamic click message appeared
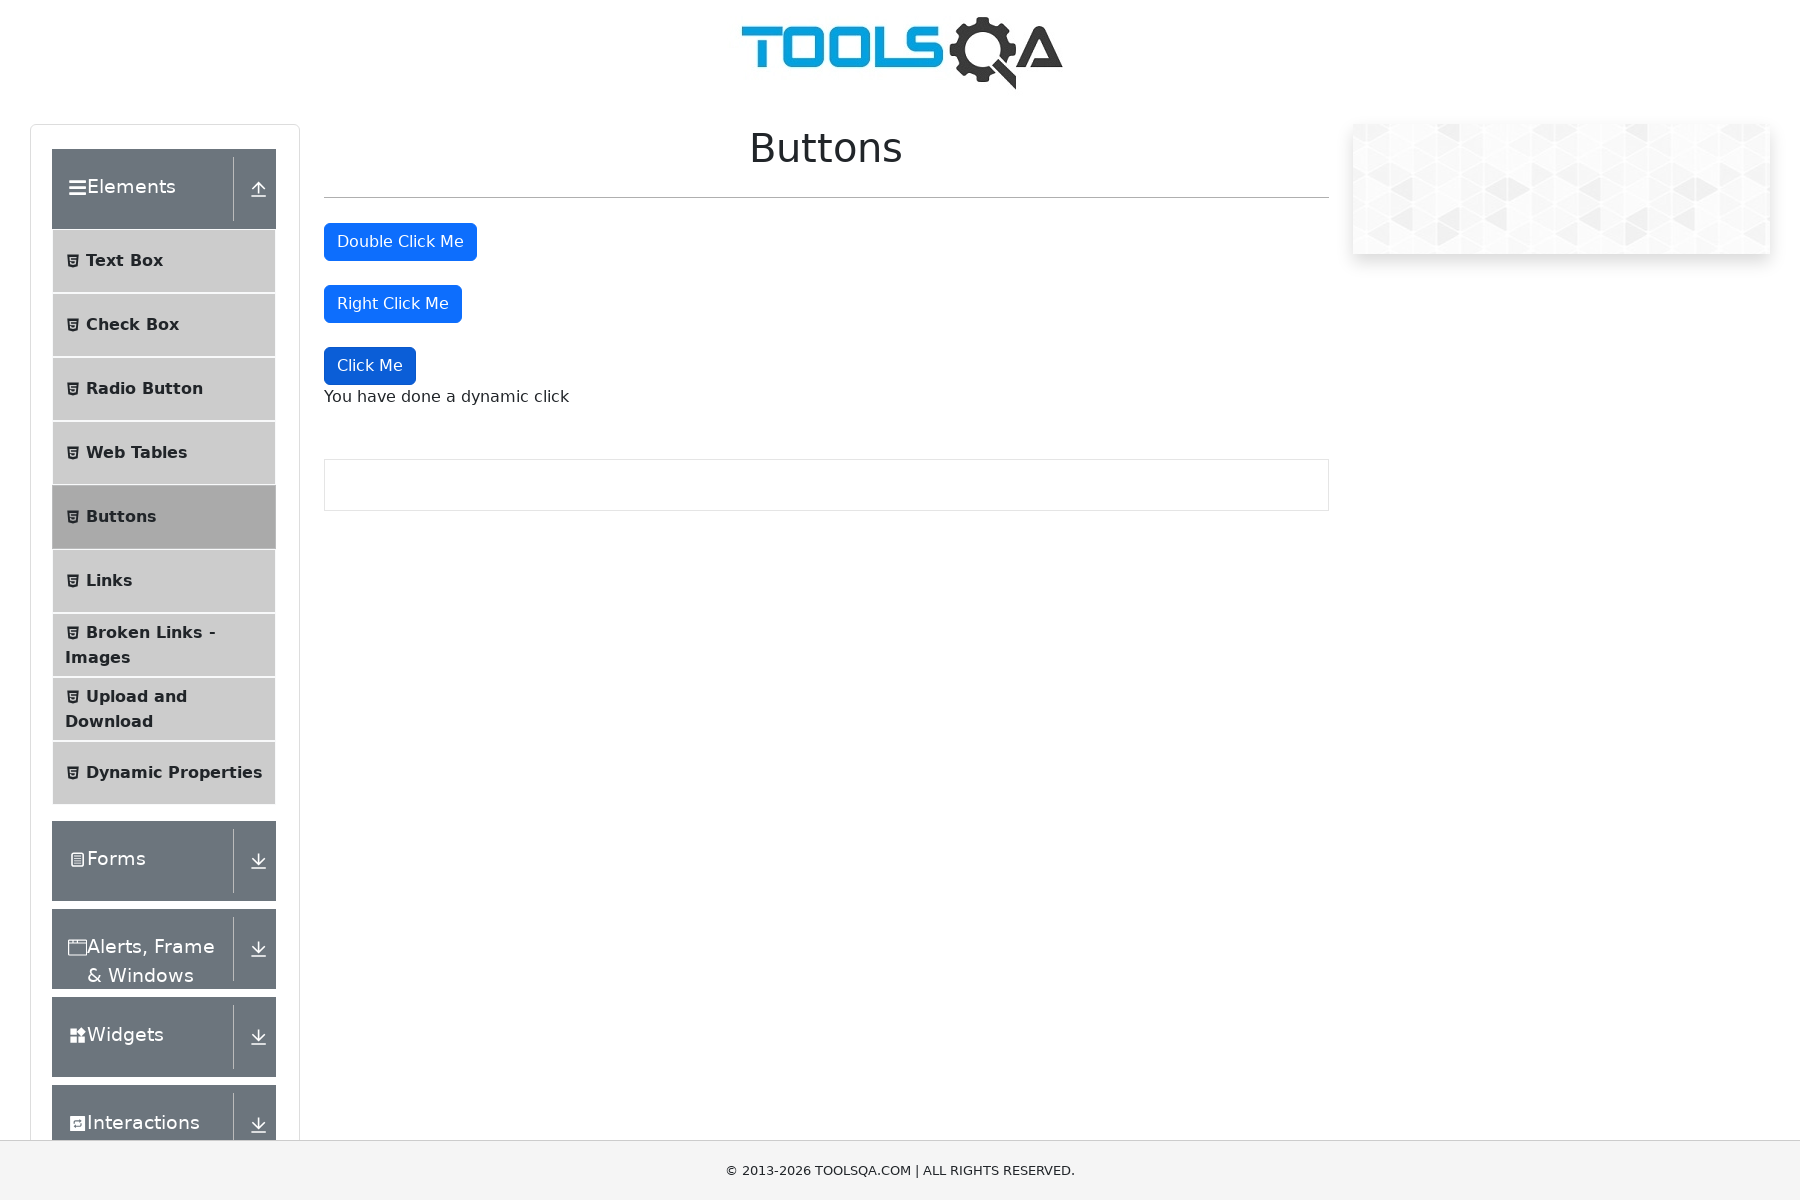

Double-clicked the first 'Click Me' button at (400, 242) on text=Click Me >> nth=0
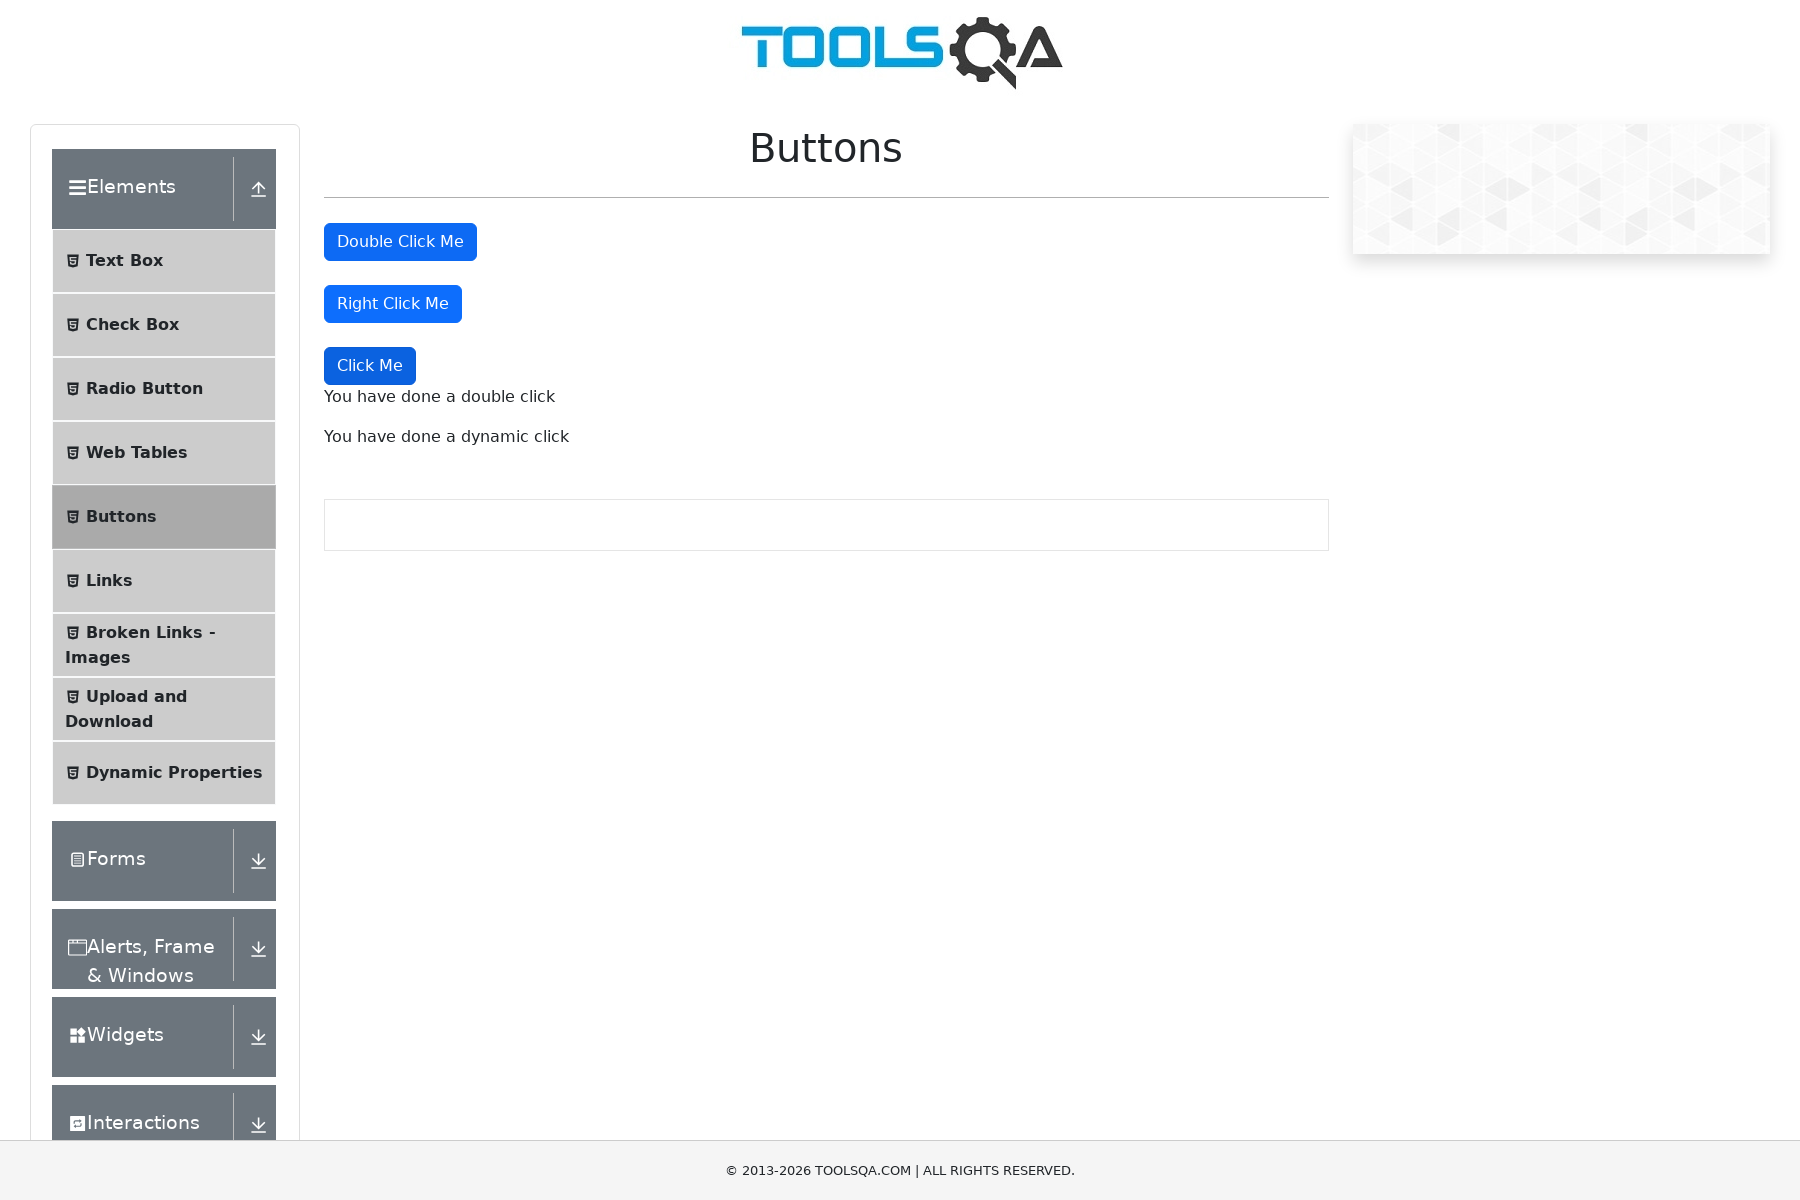

Verified double click message appeared
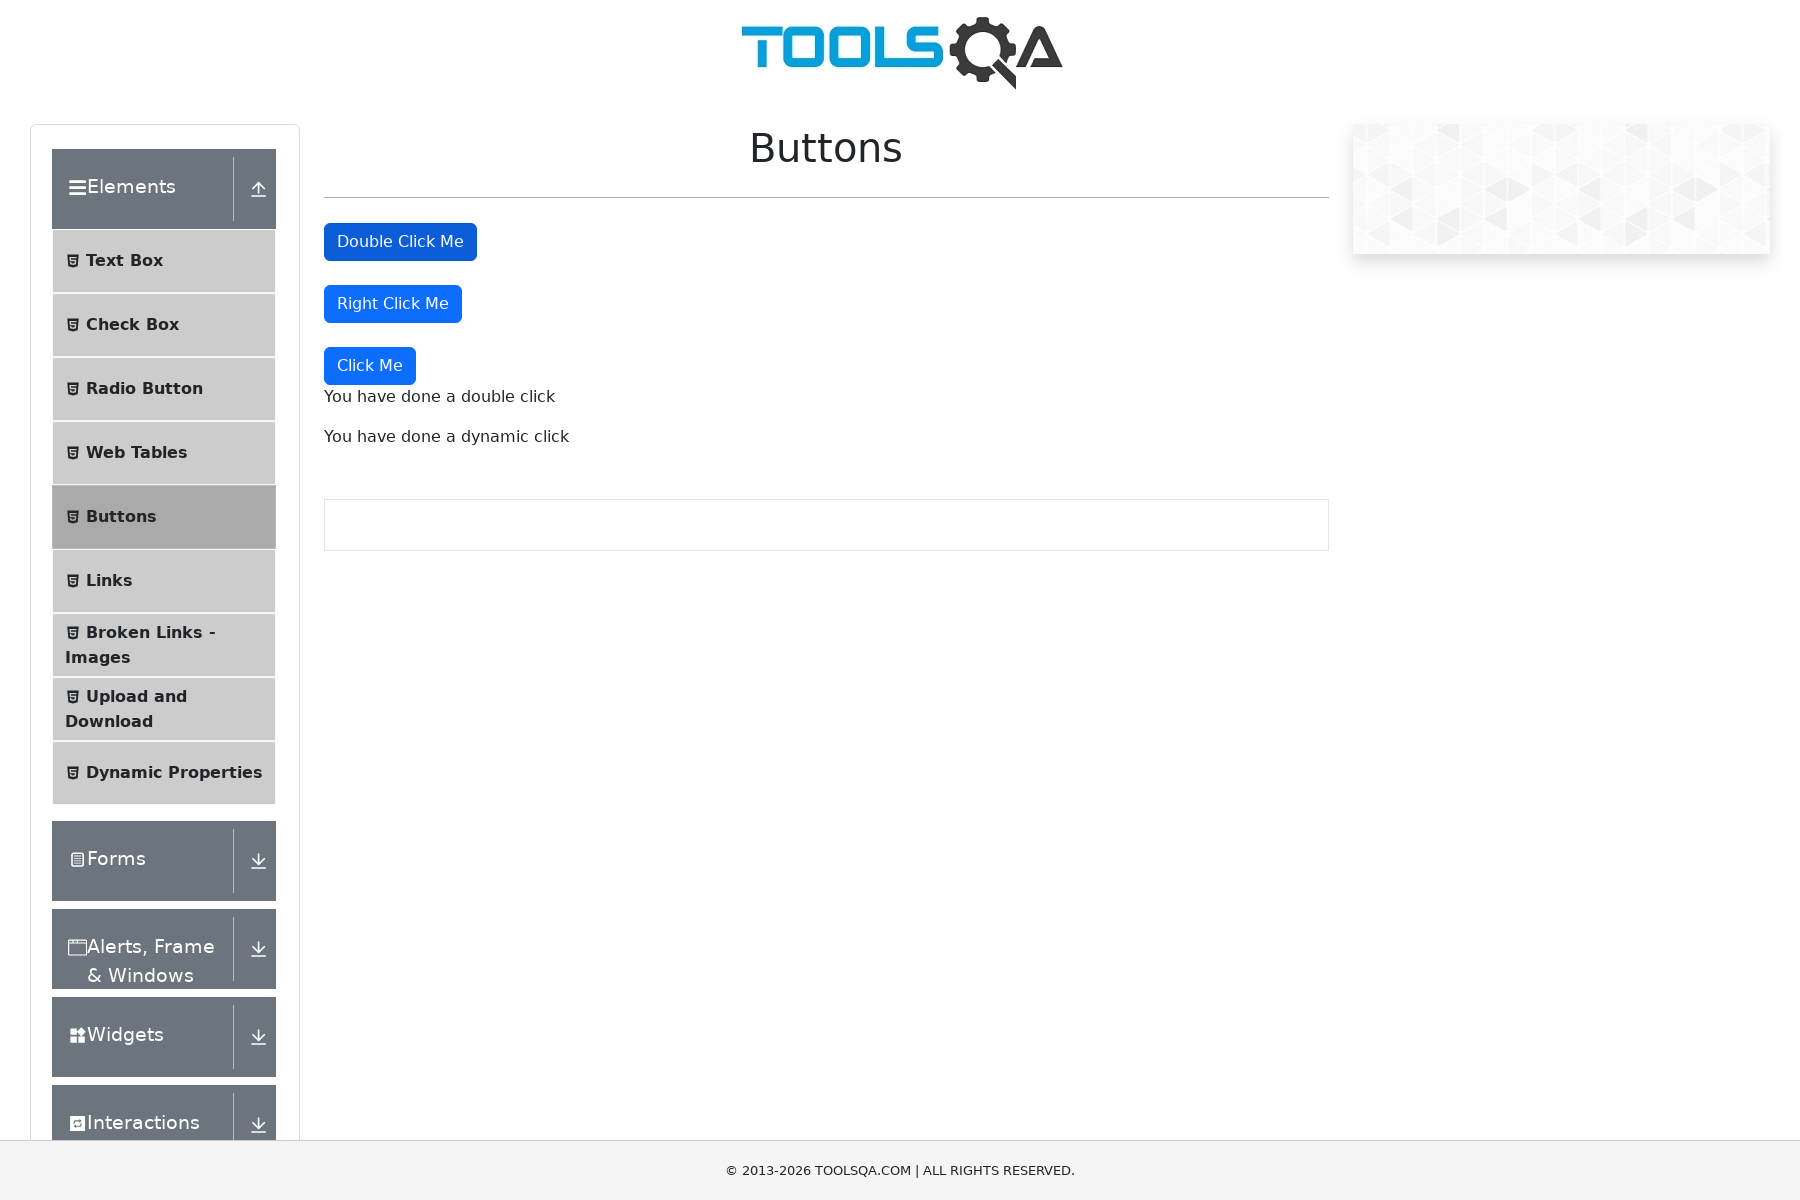

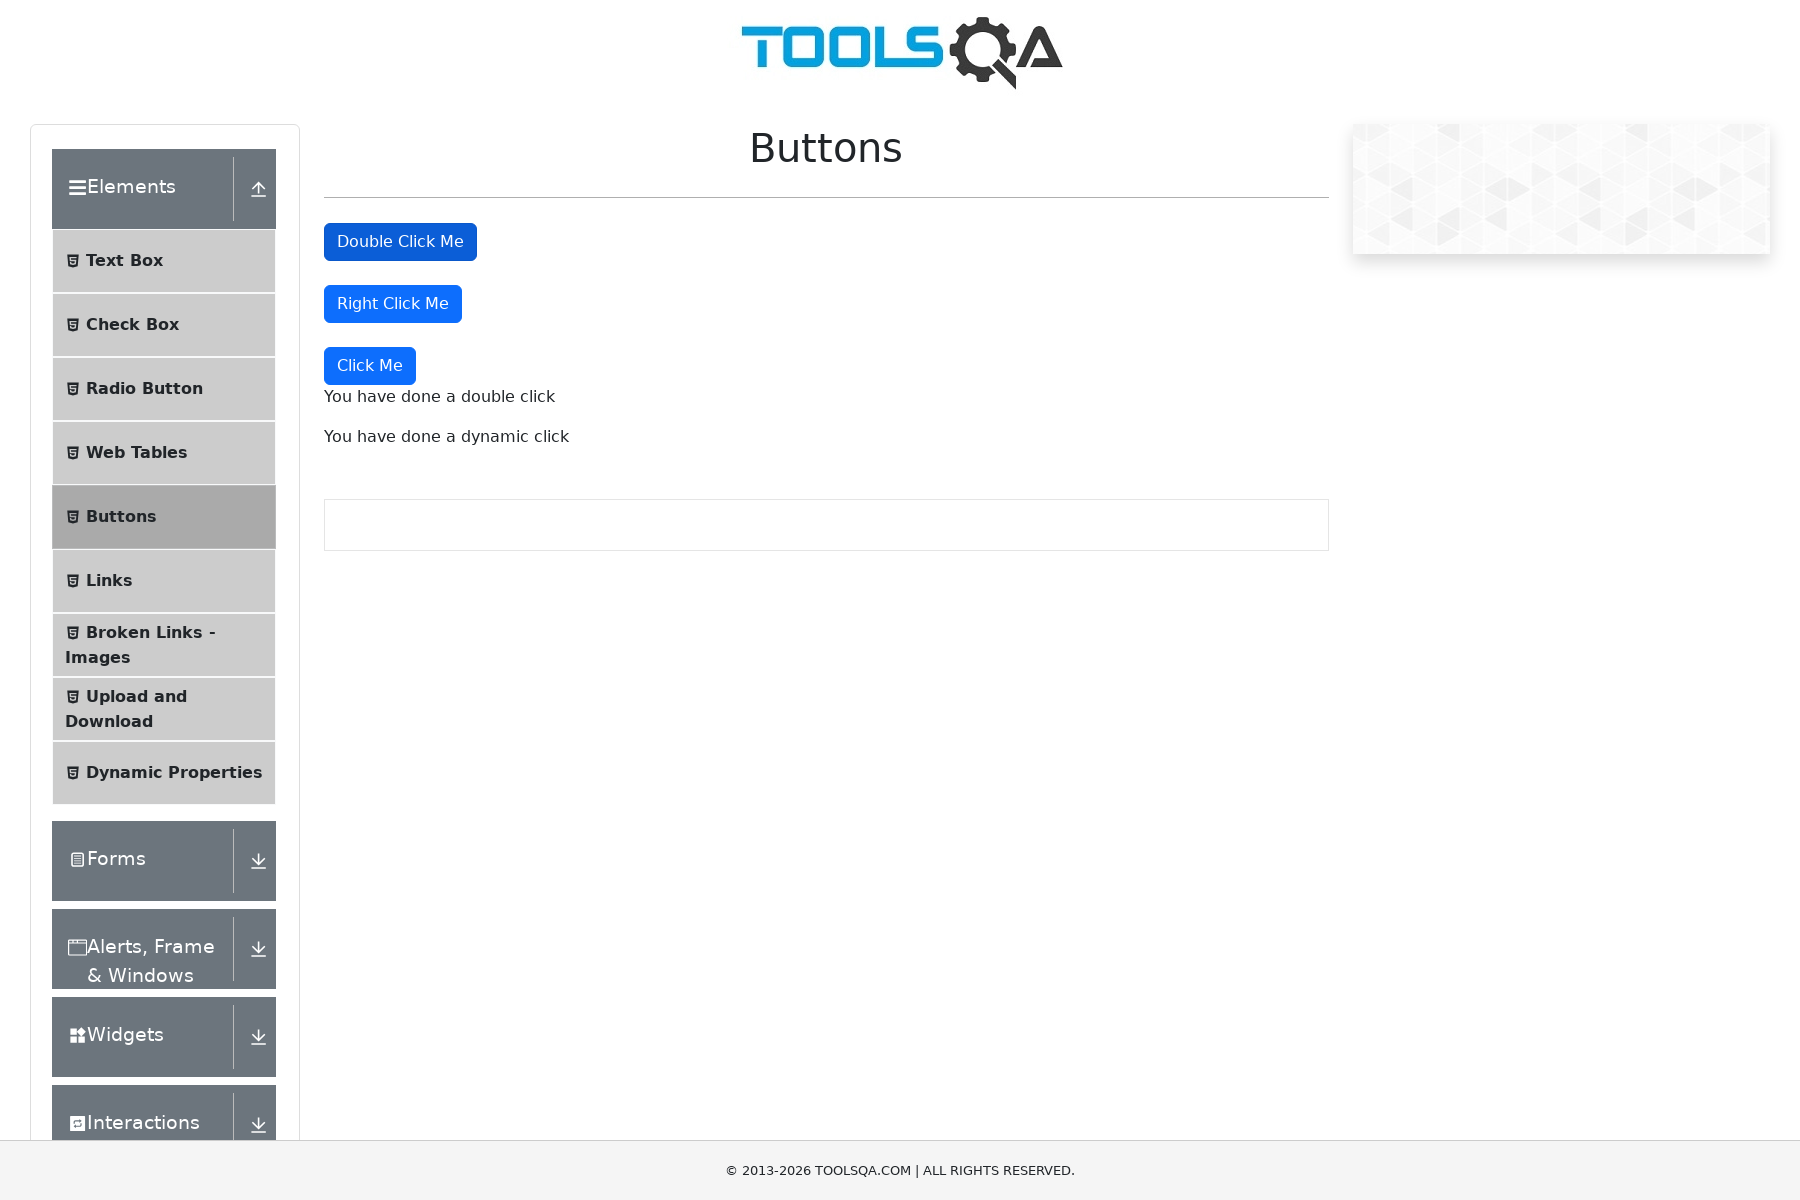